Tests adding and removing elements dynamically on a page by clicking add button multiple times and then deleting the created elements

Starting URL: http://the-internet.herokuapp.com/add_remove_elements/

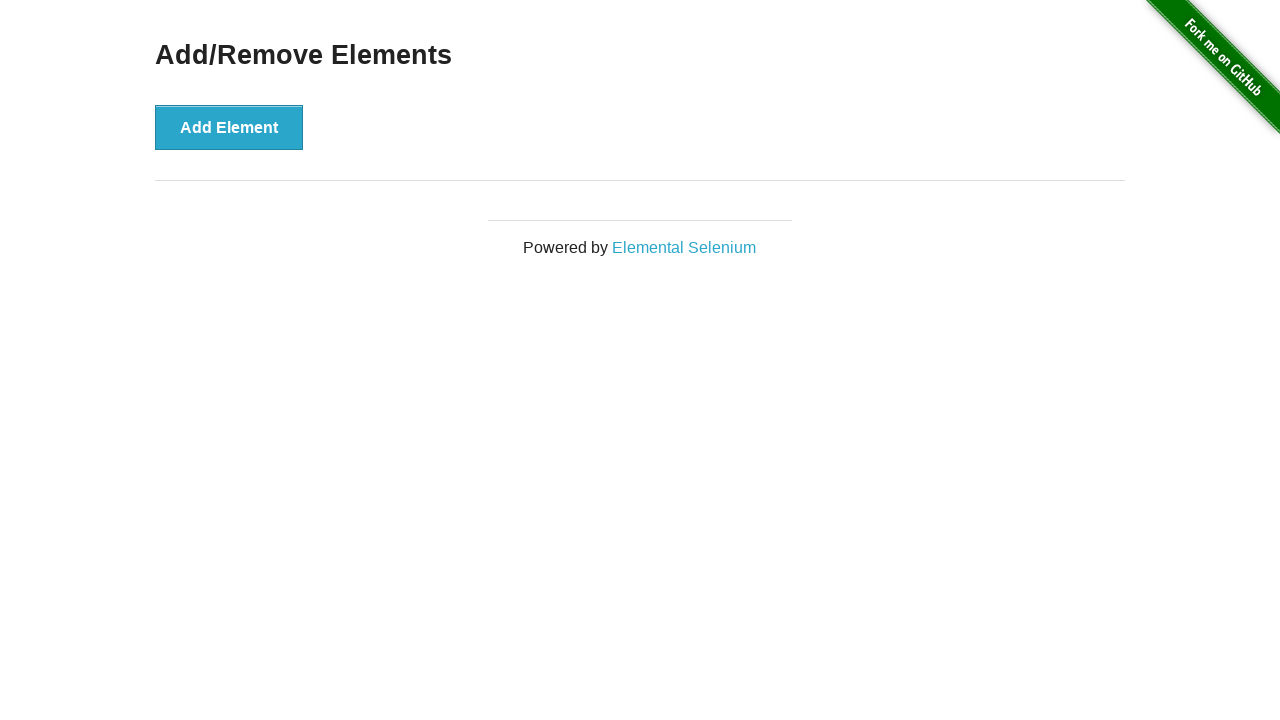

Verified page heading is 'Add/Remove Elements'
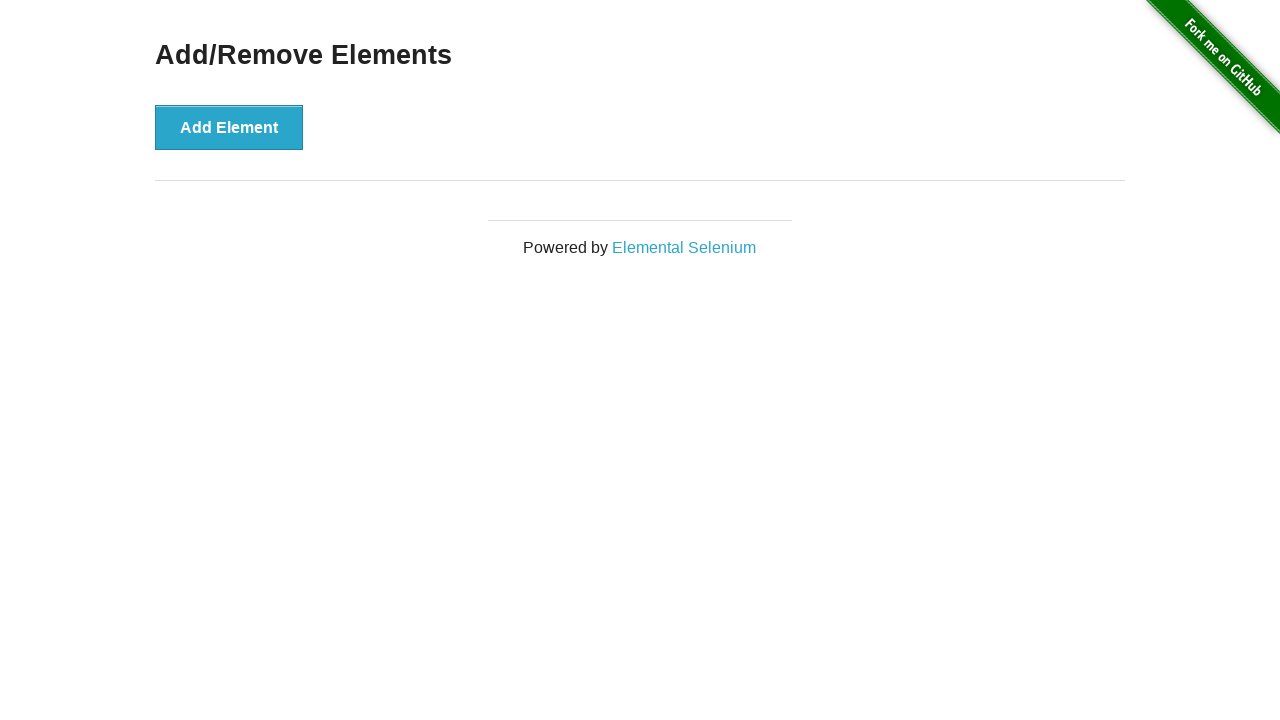

Clicked 'Add Element' button (iteration 1/6) at (229, 127) on xpath=//button[@onclick='addElement()']
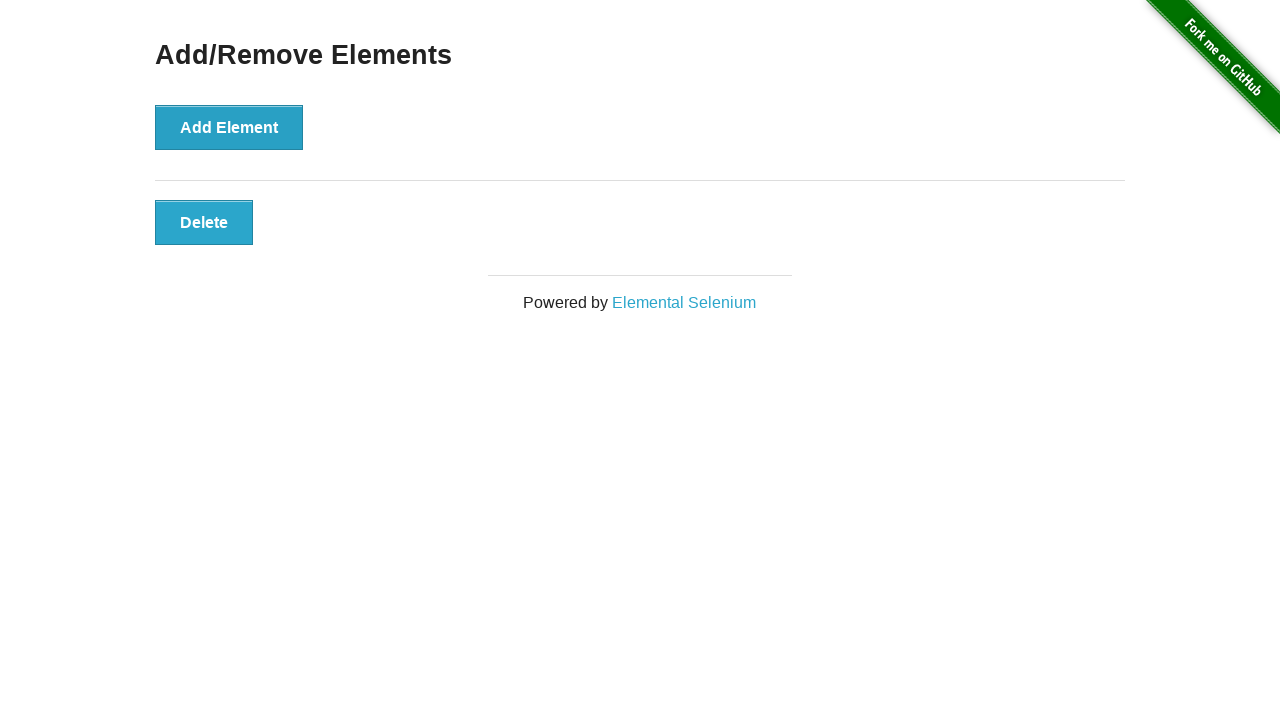

Clicked 'Add Element' button (iteration 2/6) at (229, 127) on xpath=//button[@onclick='addElement()']
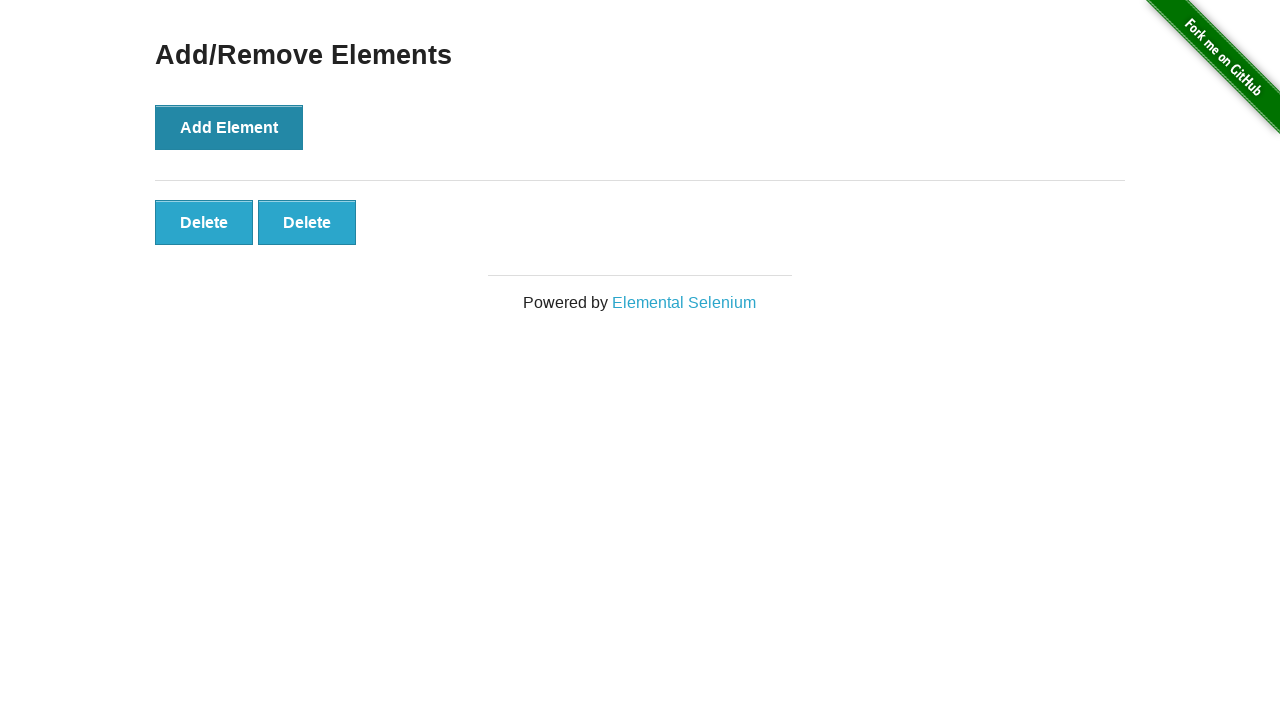

Clicked 'Add Element' button (iteration 3/6) at (229, 127) on xpath=//button[@onclick='addElement()']
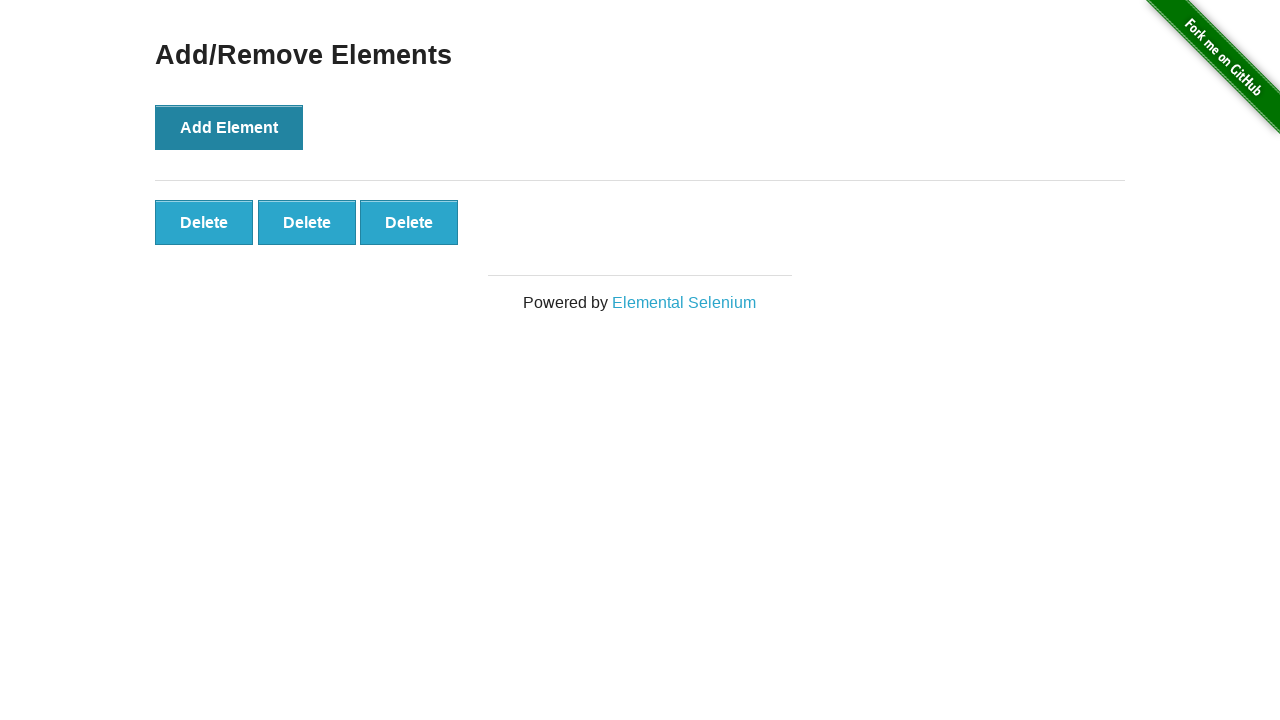

Clicked 'Add Element' button (iteration 4/6) at (229, 127) on xpath=//button[@onclick='addElement()']
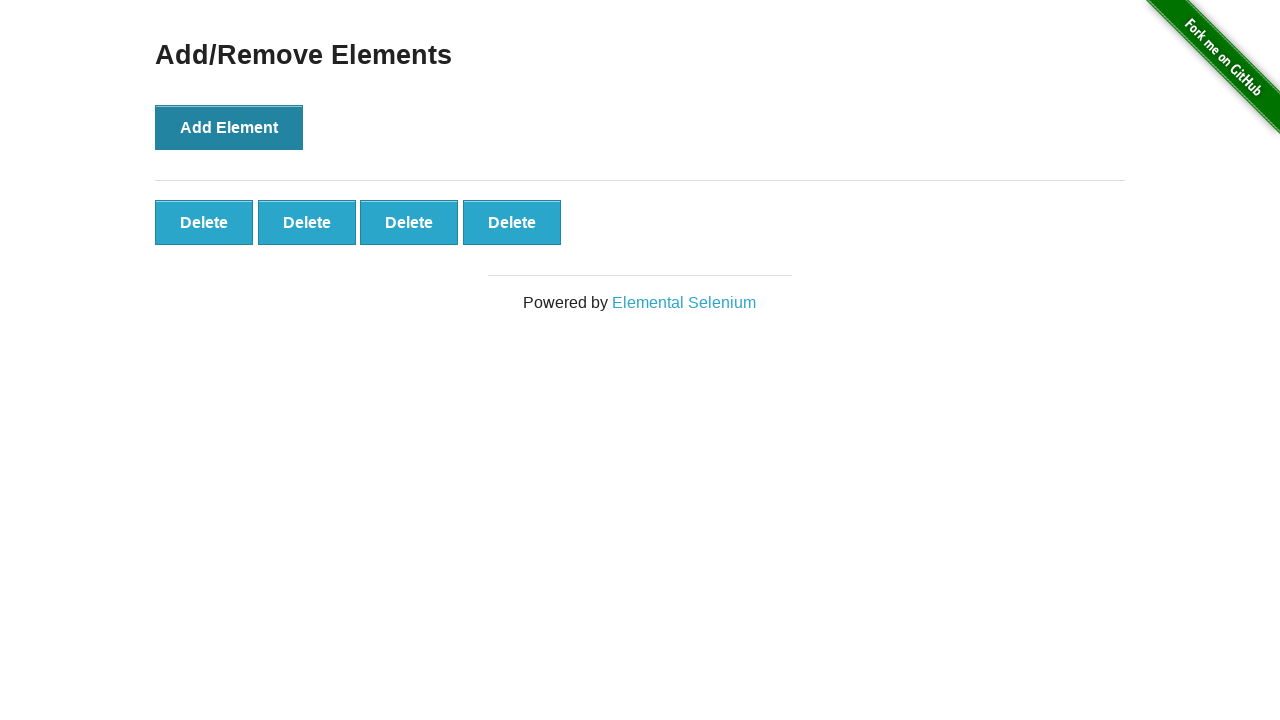

Clicked 'Add Element' button (iteration 5/6) at (229, 127) on xpath=//button[@onclick='addElement()']
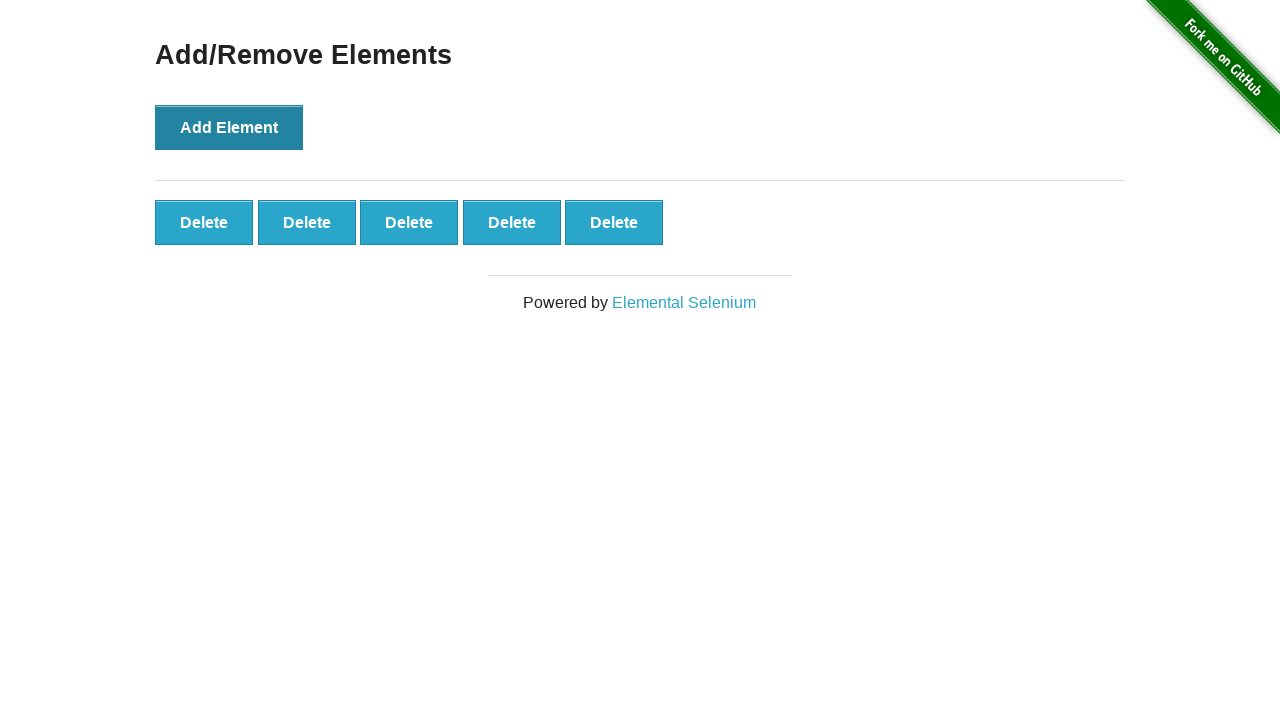

Clicked 'Add Element' button (iteration 6/6) at (229, 127) on xpath=//button[@onclick='addElement()']
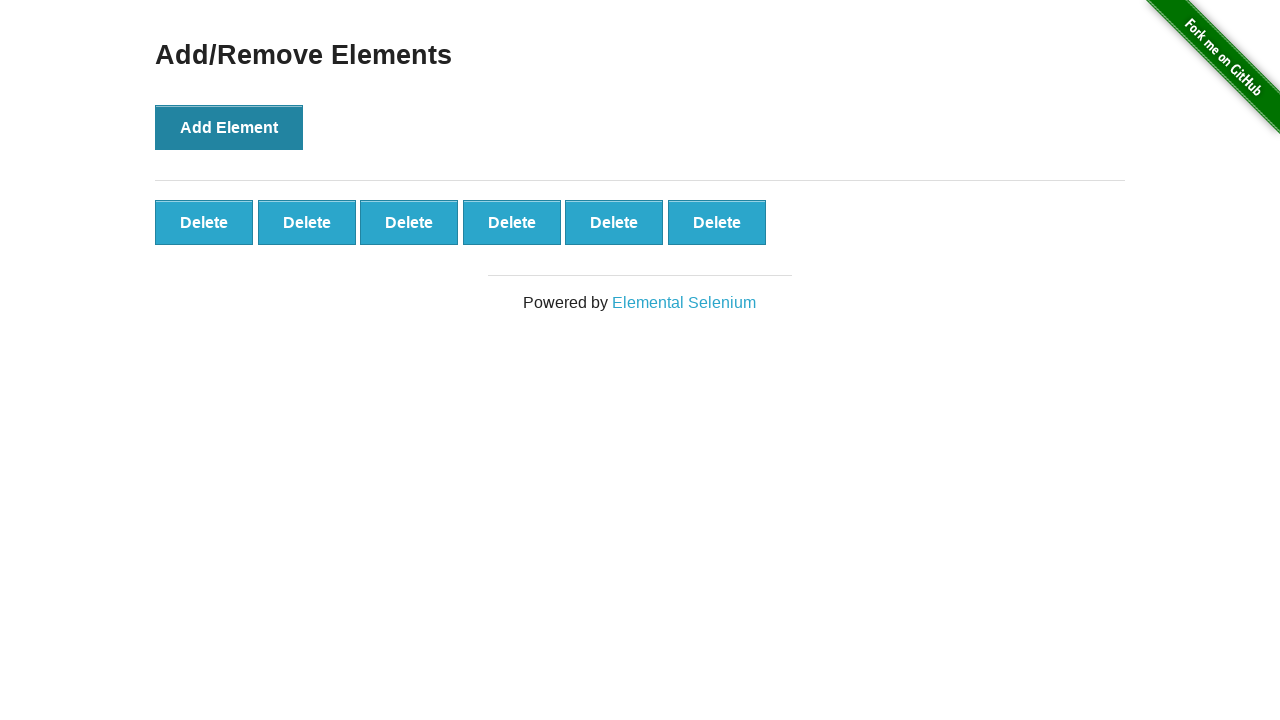

Clicked 'Delete' button to remove element (iteration 1/5) at (204, 222) on xpath=//div/button[@onclick='deleteElement()'] >> nth=0
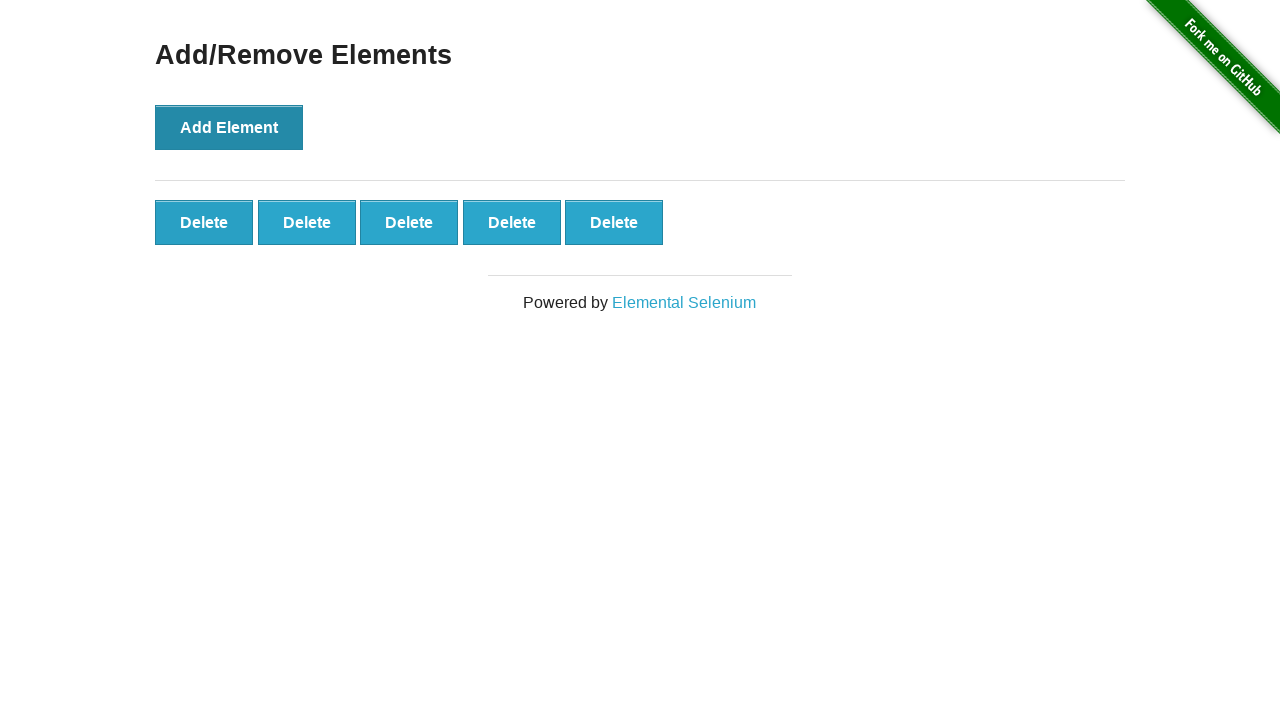

Clicked 'Delete' button to remove element (iteration 2/5) at (204, 222) on xpath=//div/button[@onclick='deleteElement()'] >> nth=0
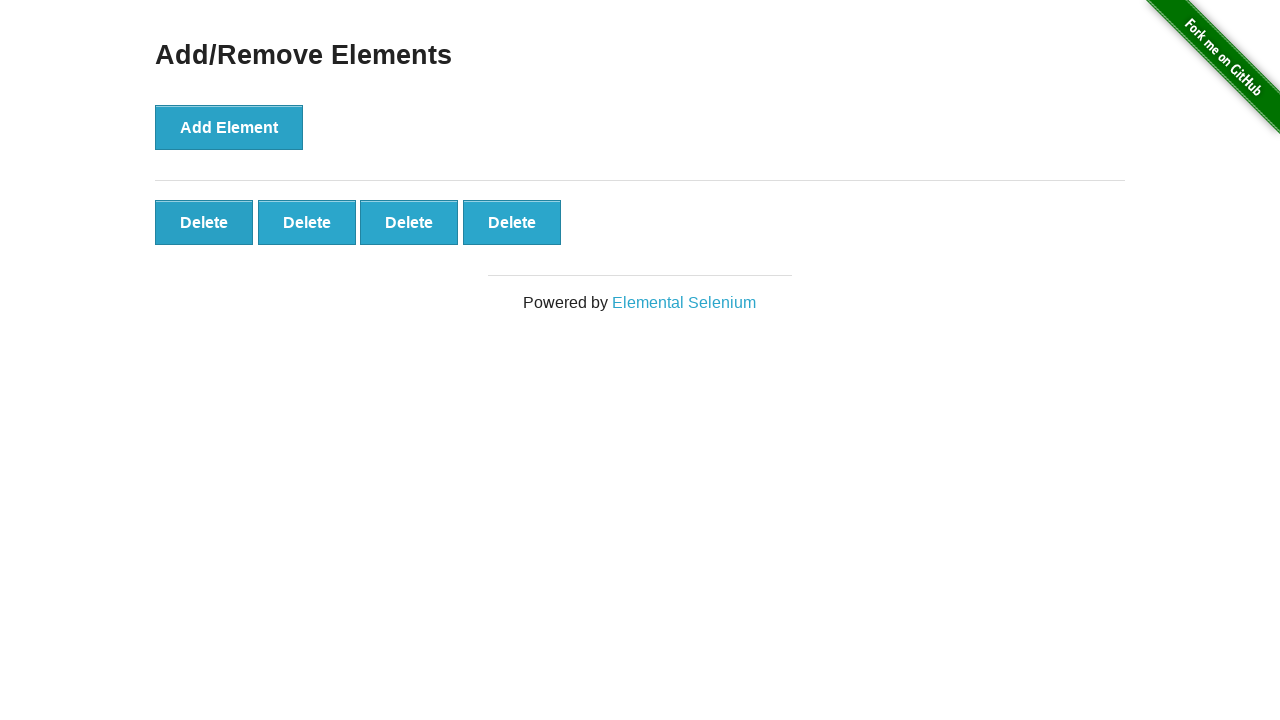

Clicked 'Delete' button to remove element (iteration 3/5) at (204, 222) on xpath=//div/button[@onclick='deleteElement()'] >> nth=0
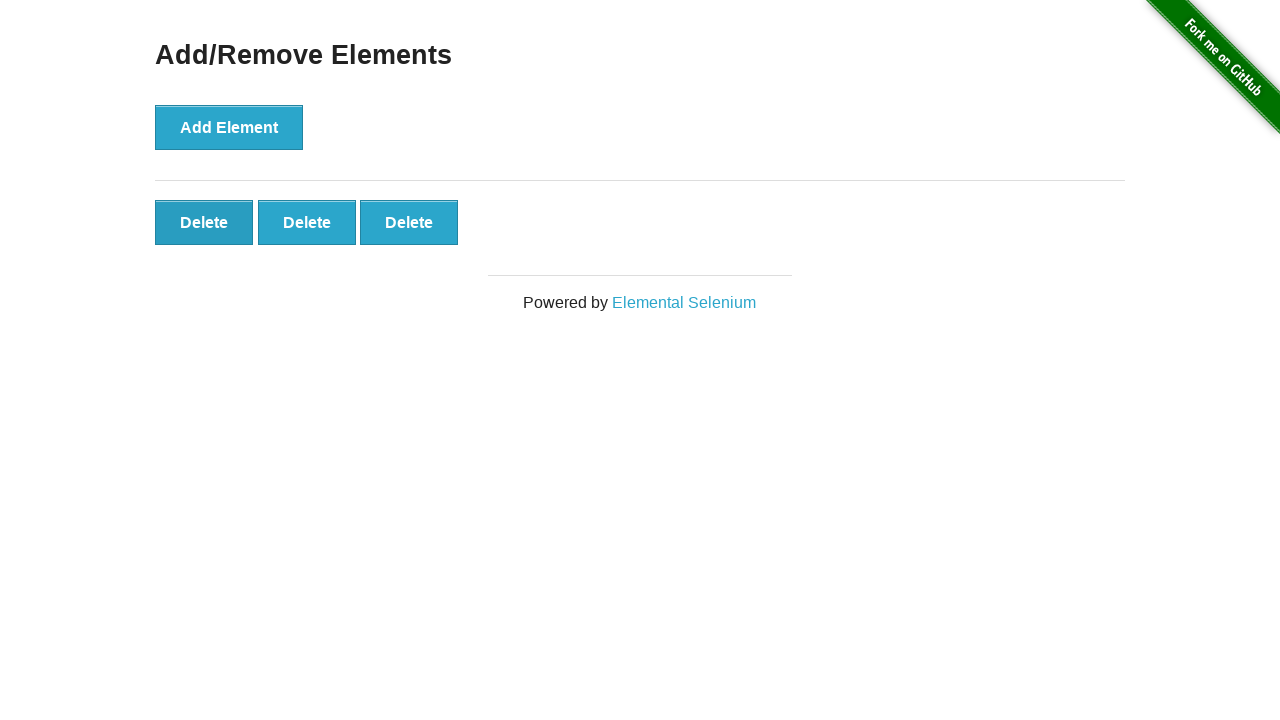

Clicked 'Delete' button to remove element (iteration 4/5) at (204, 222) on xpath=//div/button[@onclick='deleteElement()'] >> nth=0
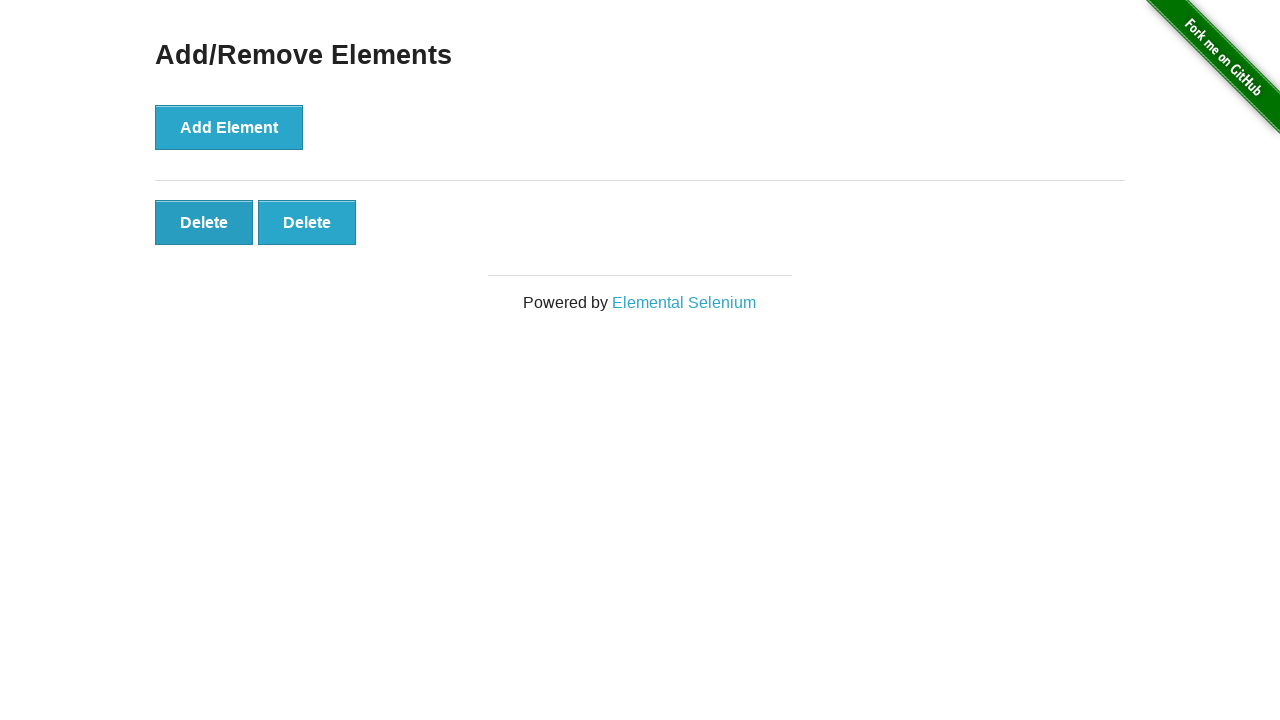

Clicked 'Delete' button to remove element (iteration 5/5) at (204, 222) on xpath=//div/button[@onclick='deleteElement()'] >> nth=0
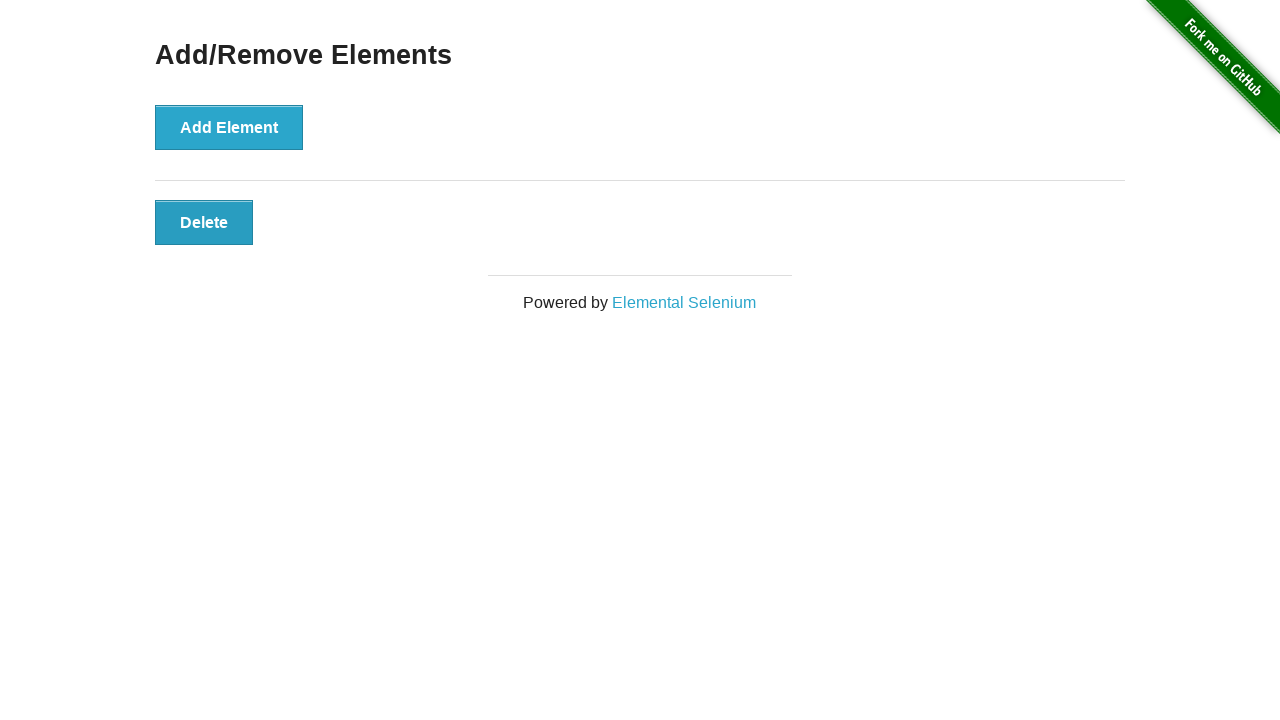

Verified that at least one delete button remains visible
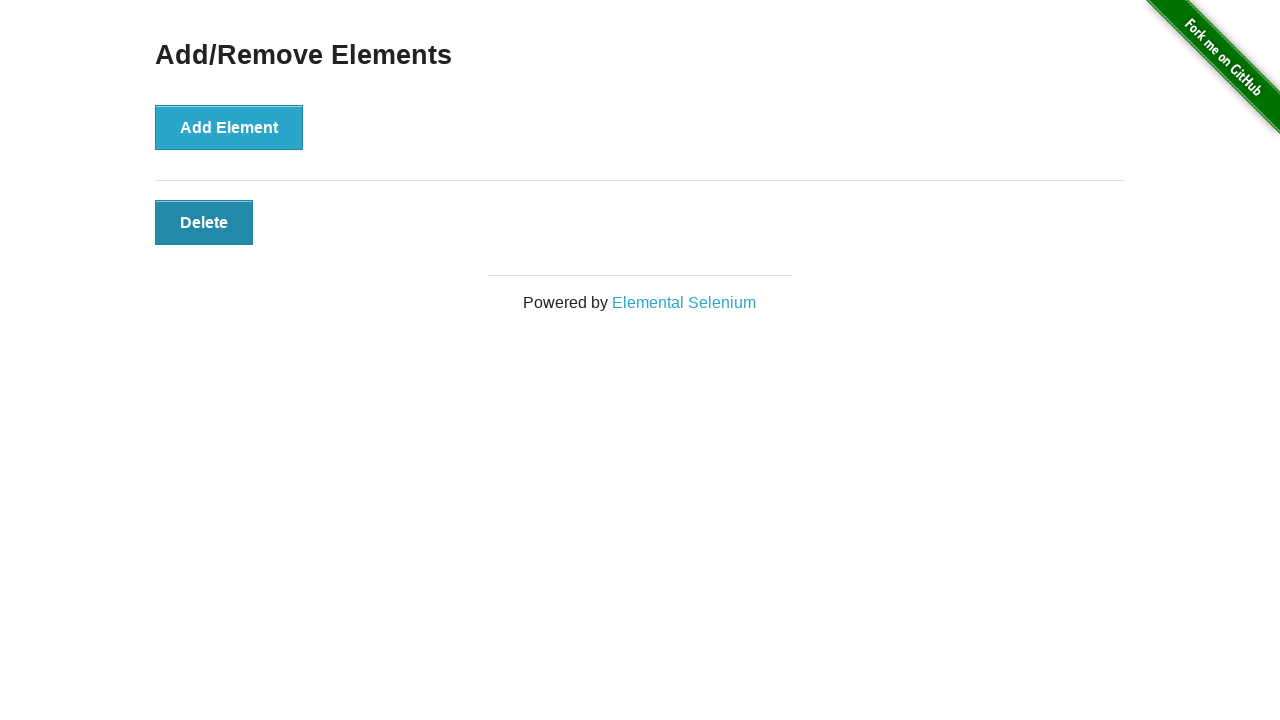

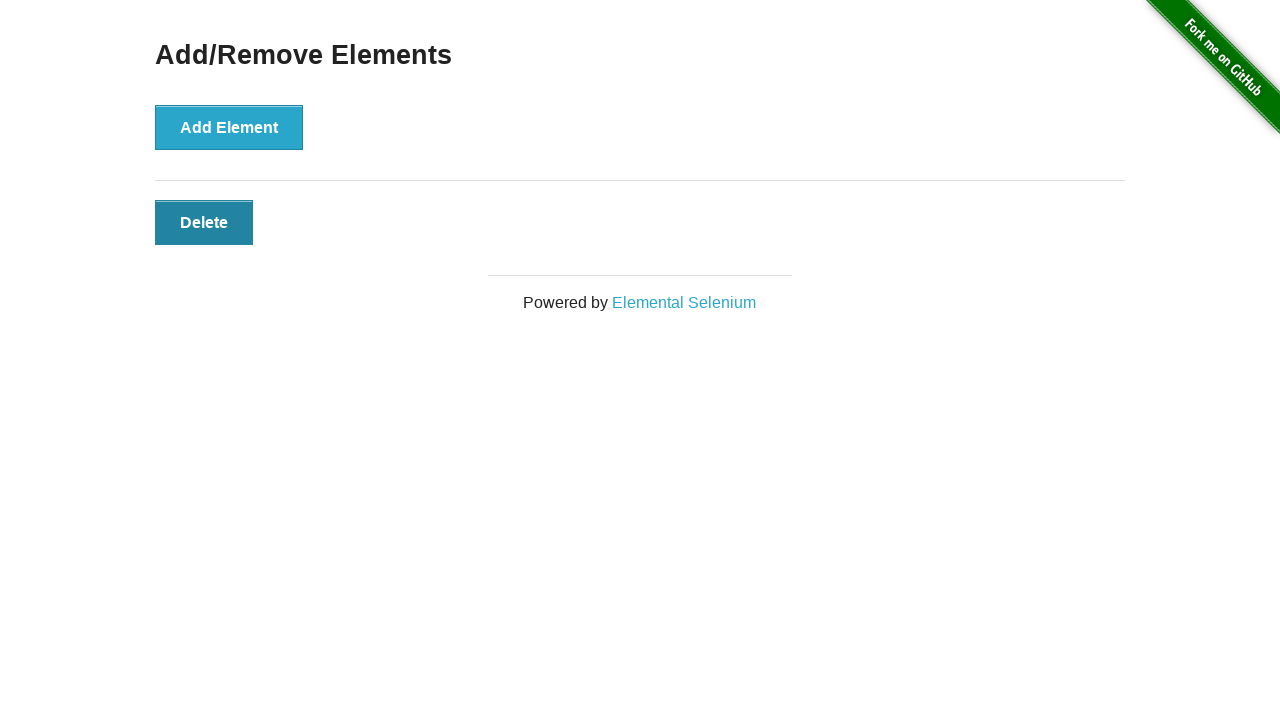